Tests a to-do application by checking existing items, adding a new to-do item, and verifying the page heading is displayed

Starting URL: https://stage-lambda-devops-use-only.lambdatestinternal.com/To-do-app/index.html

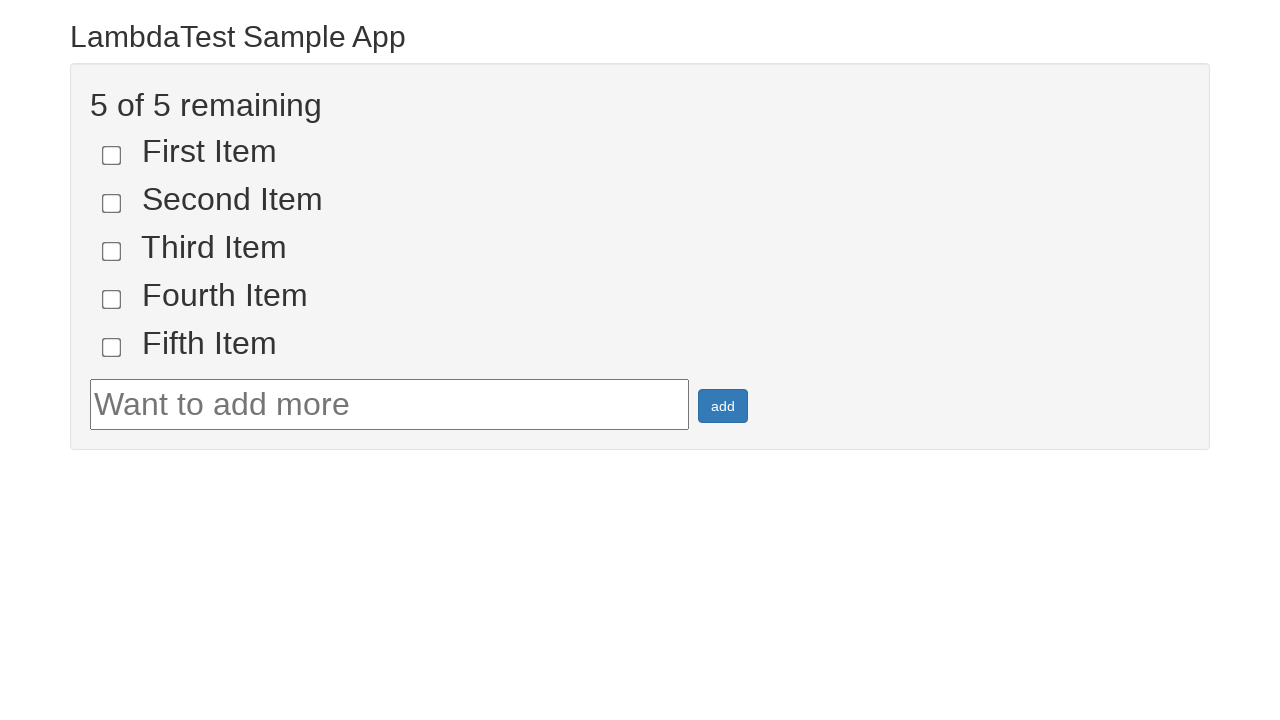

Clicked first checkbox item (li1) at (112, 155) on input[name='li1']
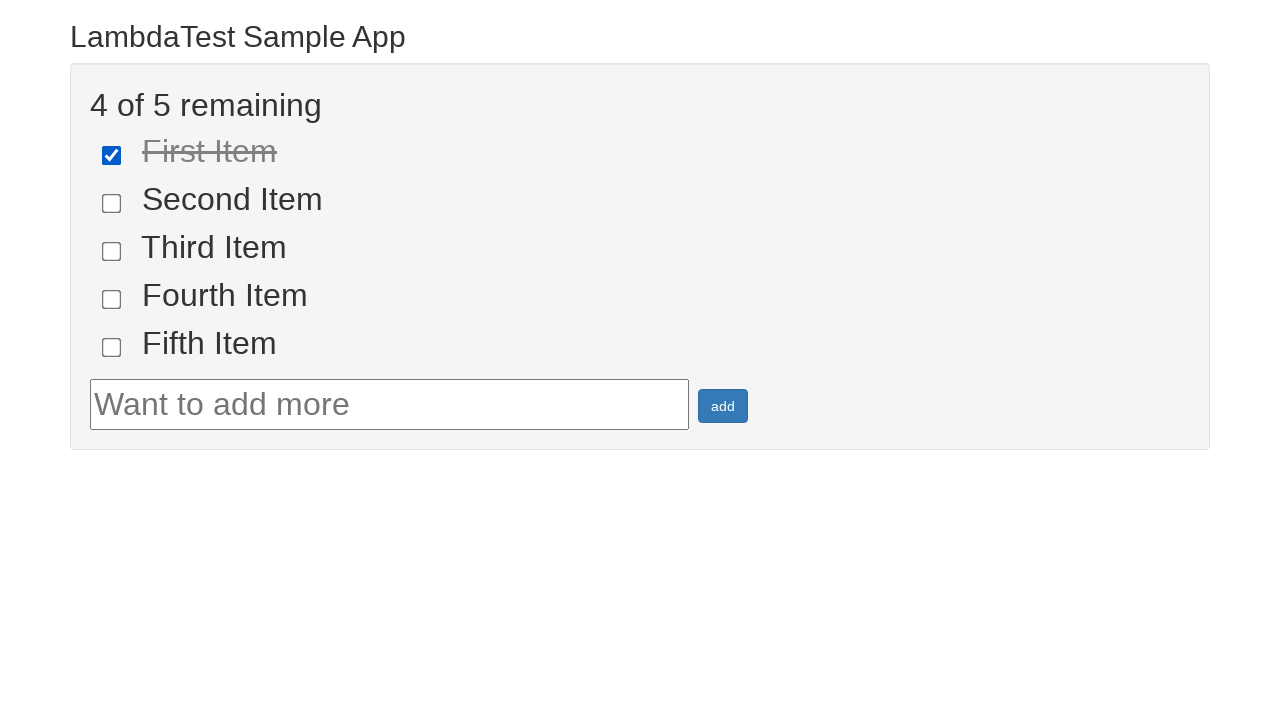

Clicked second checkbox item (li2) at (112, 203) on input[name='li2']
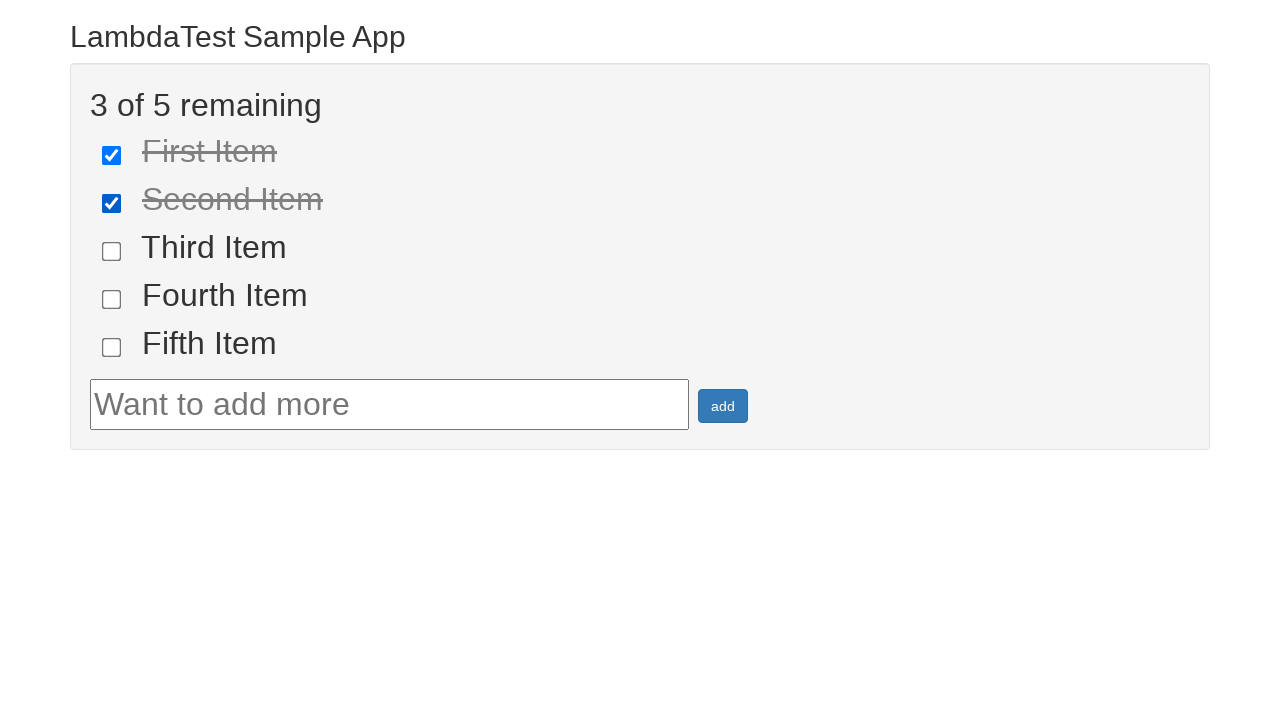

Filled new to-do text field with 'LambdaTest' on #sampletodotext
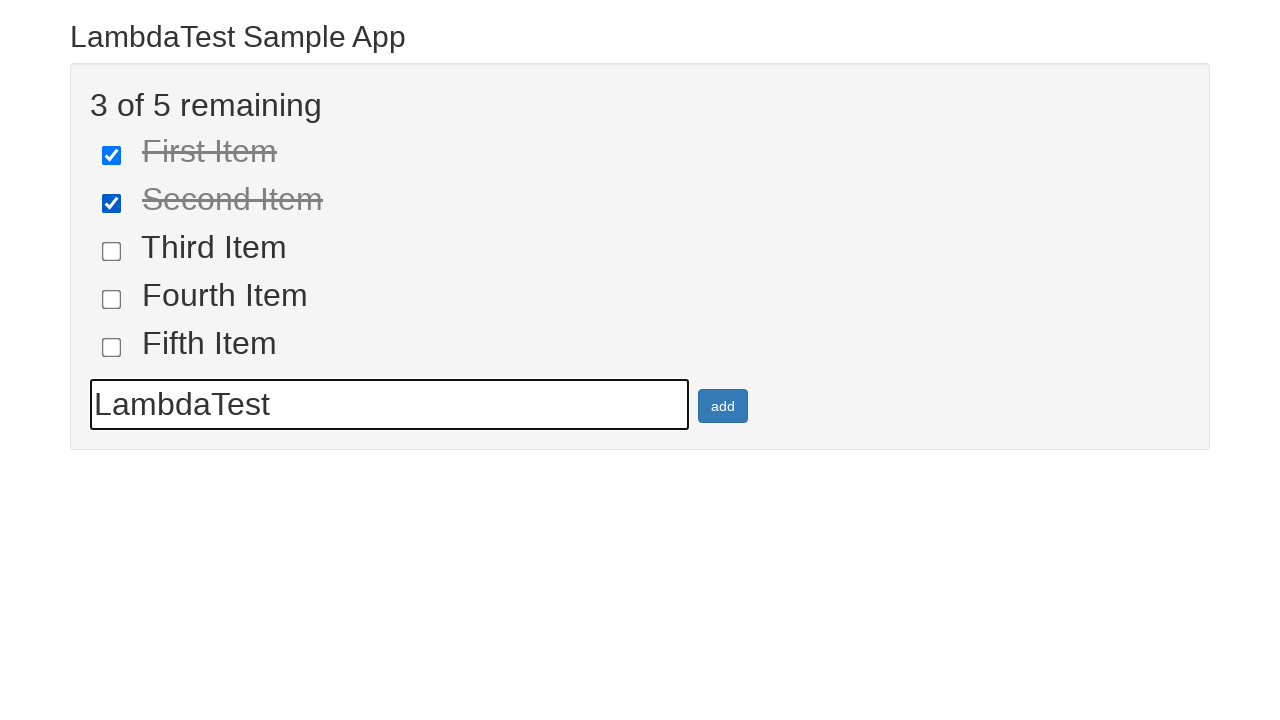

Clicked add button to create new to-do item at (723, 406) on #addbutton
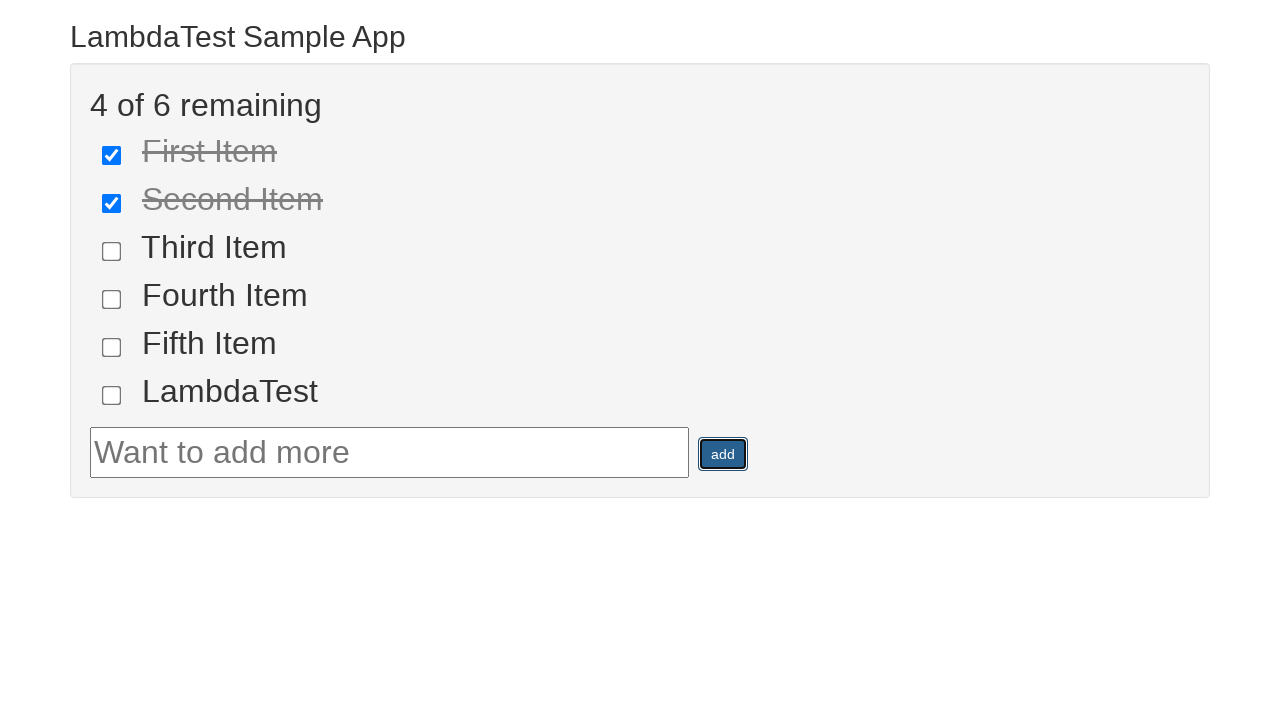

Clicked page heading element at (640, 36) on .container h2
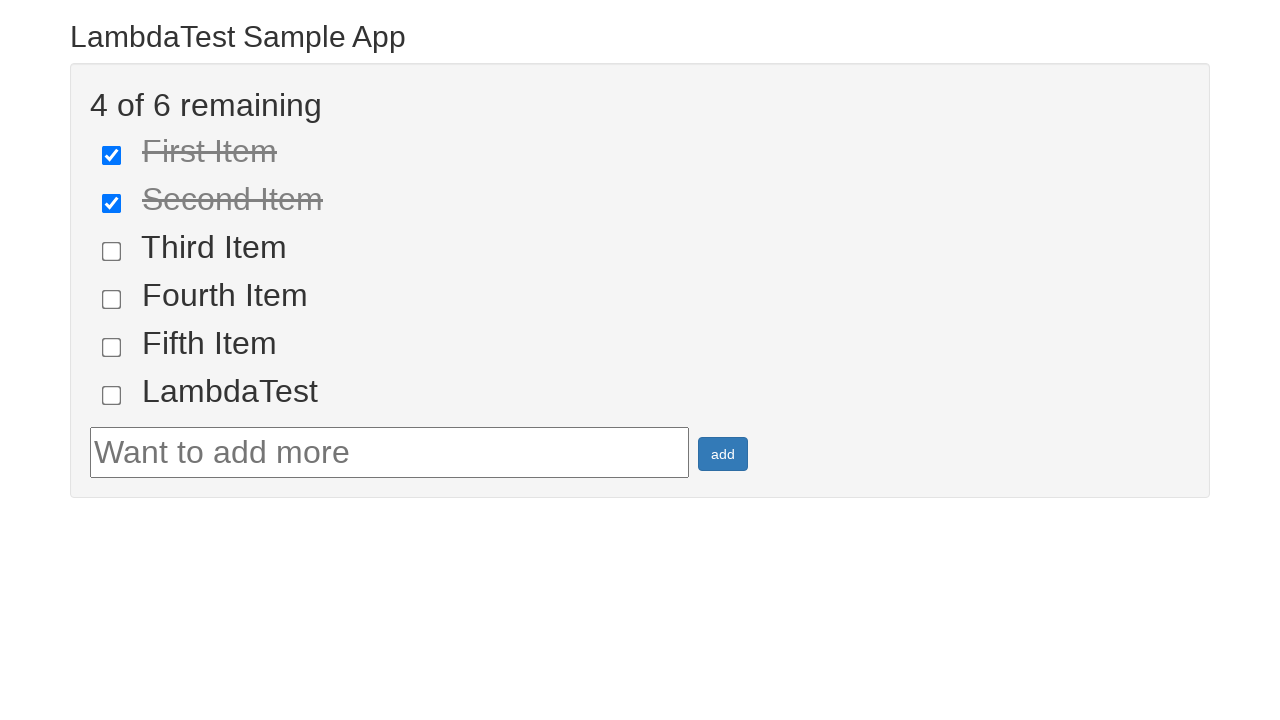

Heading is visible, clicked it again at (640, 36) on .container h2
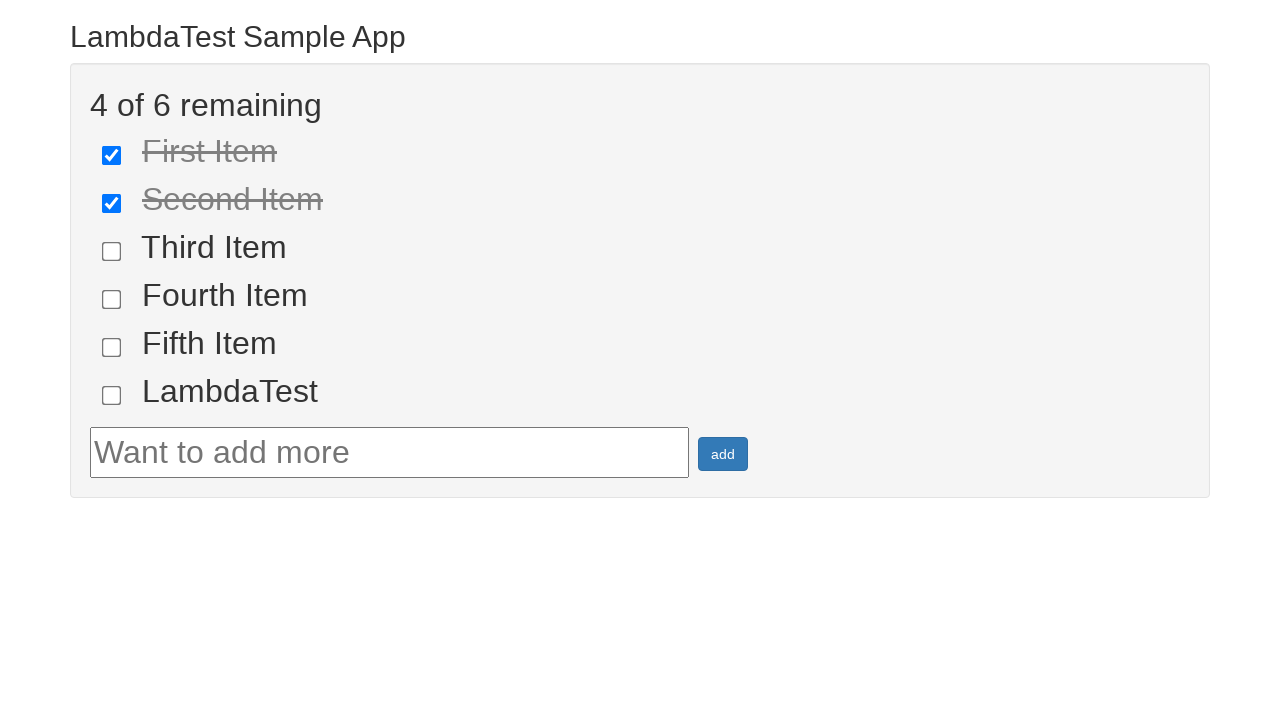

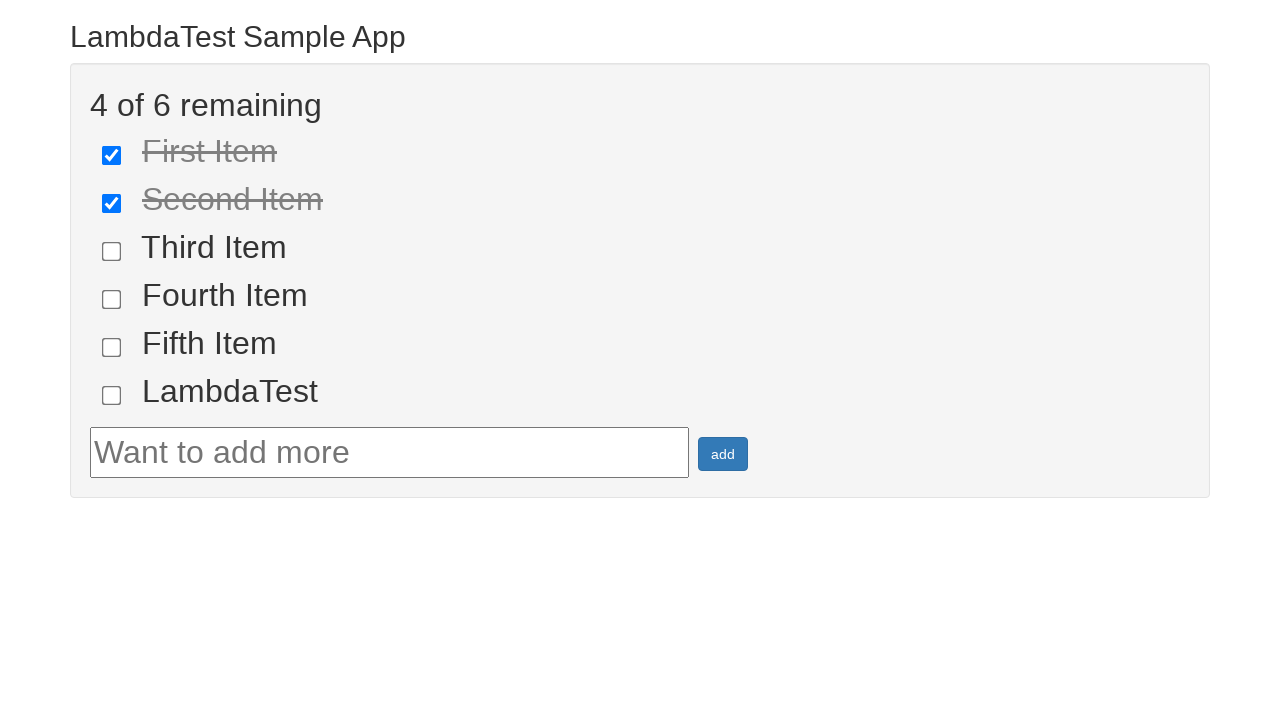